Tests a basic web form by entering text into a text box and clicking the submit button, then verifying a message appears

Starting URL: https://www.selenium.dev/selenium/web/web-form.html

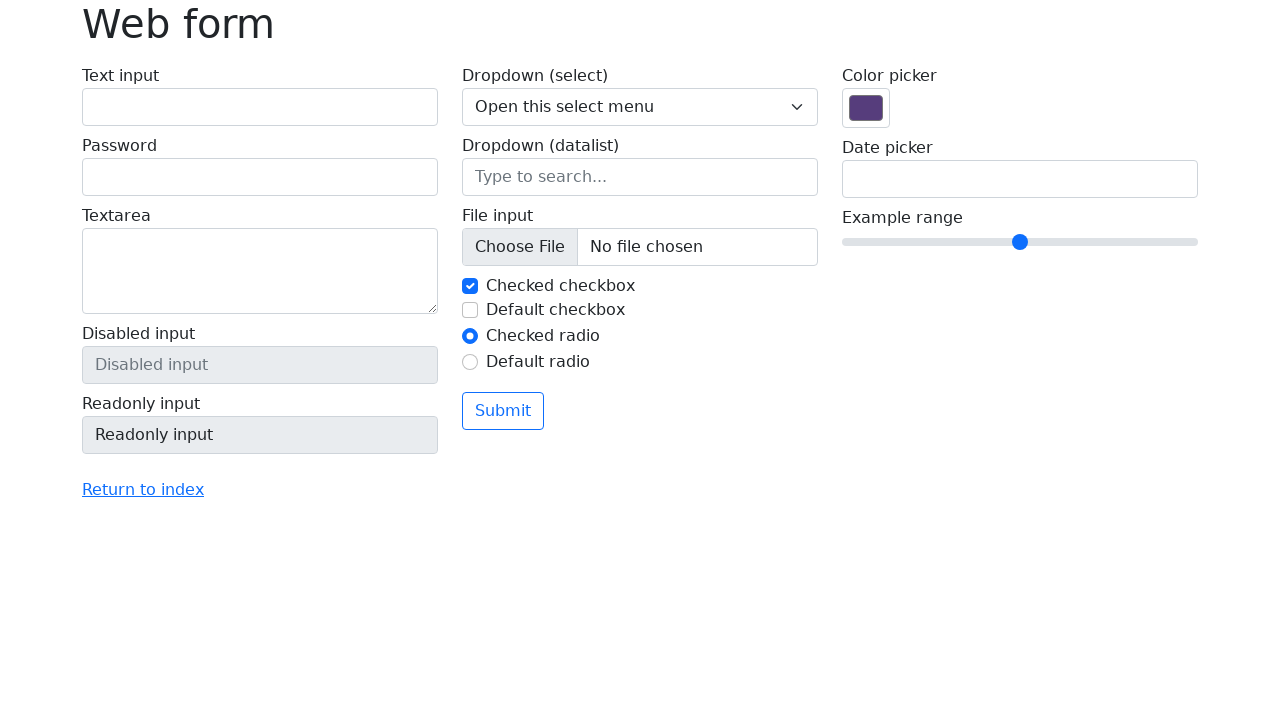

Filled text box with 'Selenium' on input[name='my-text']
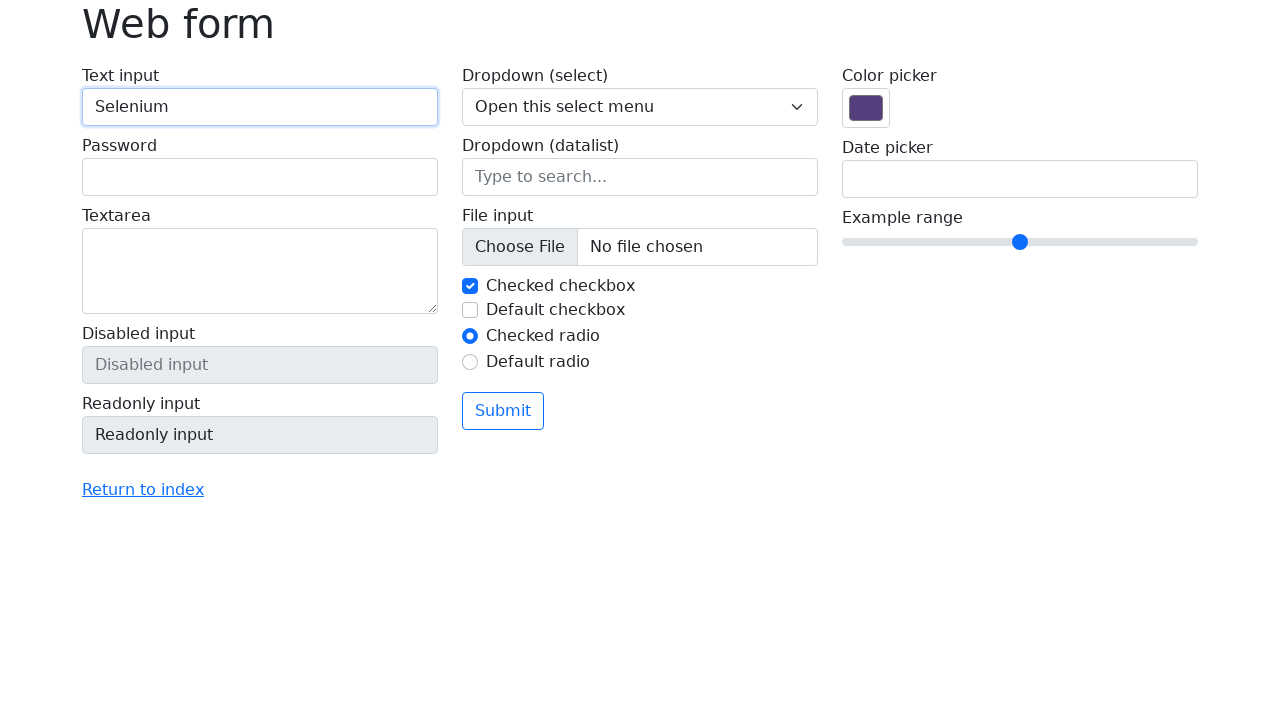

Clicked the submit button at (503, 411) on button
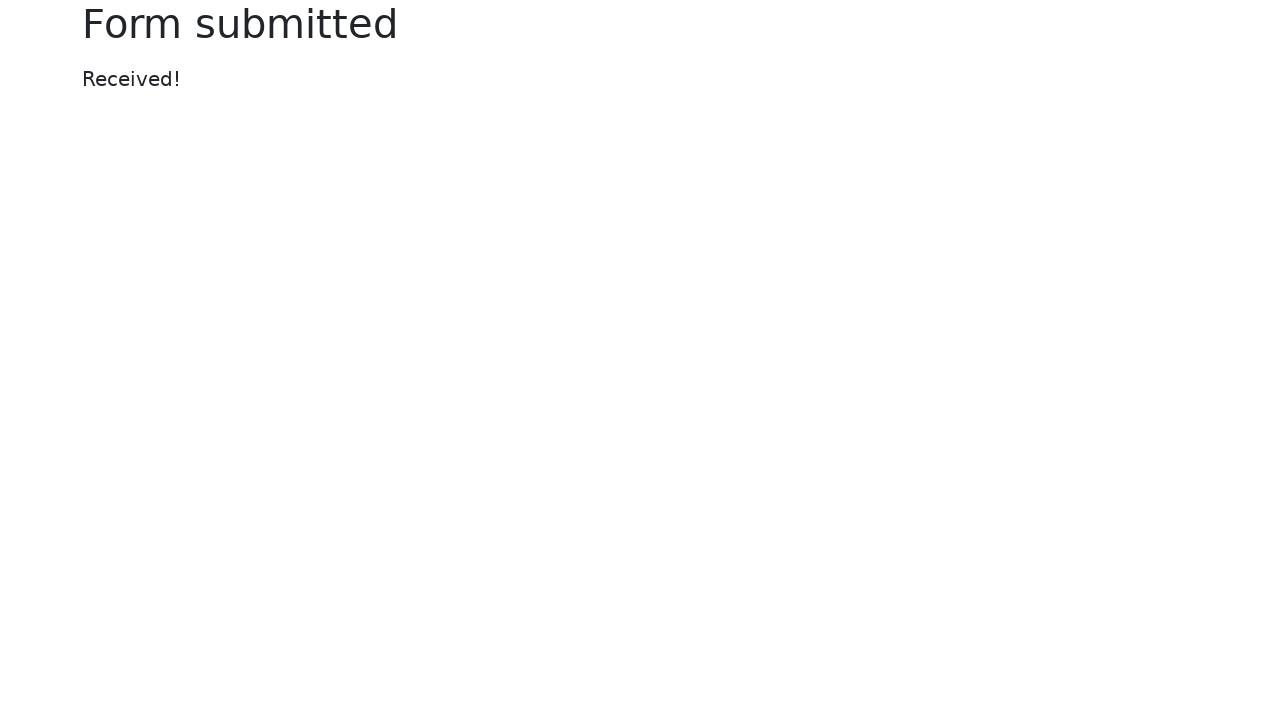

Verified success message appeared
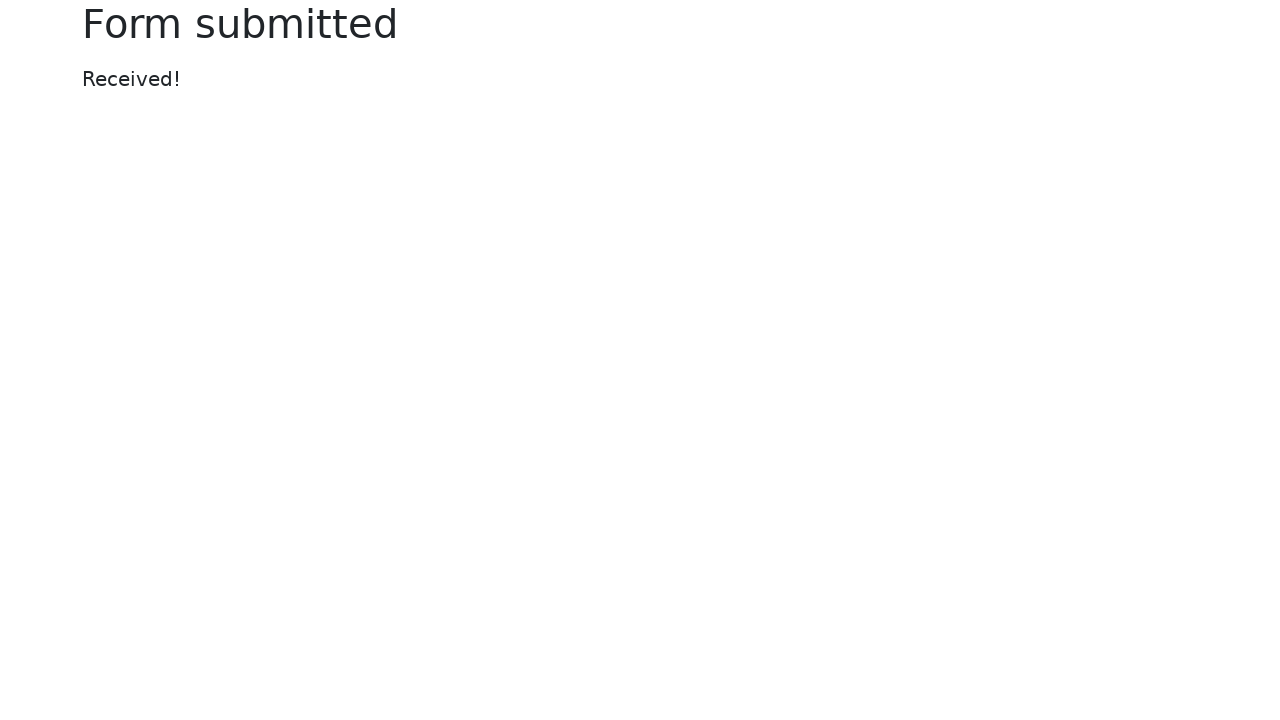

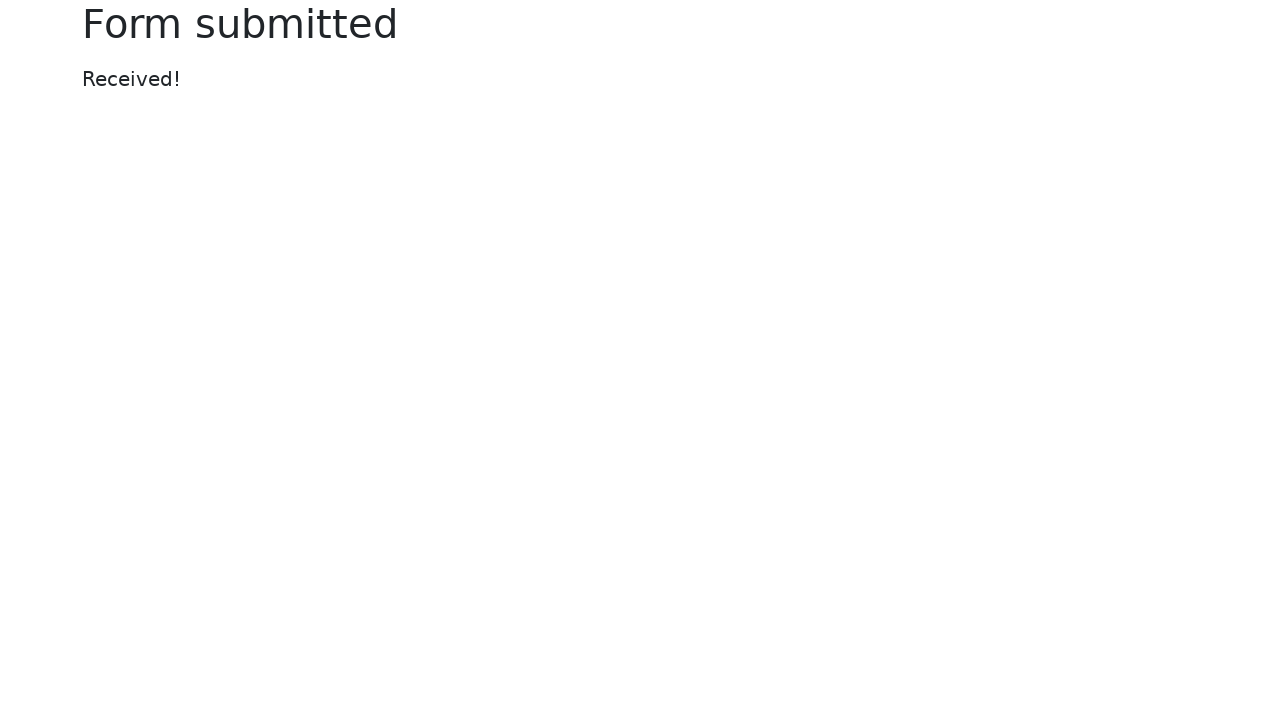